Verifies that the options in the animals dropdown are sorted alphabetically by extracting all option text and comparing against a sorted version

Starting URL: https://testautomationpractice.blogspot.com/

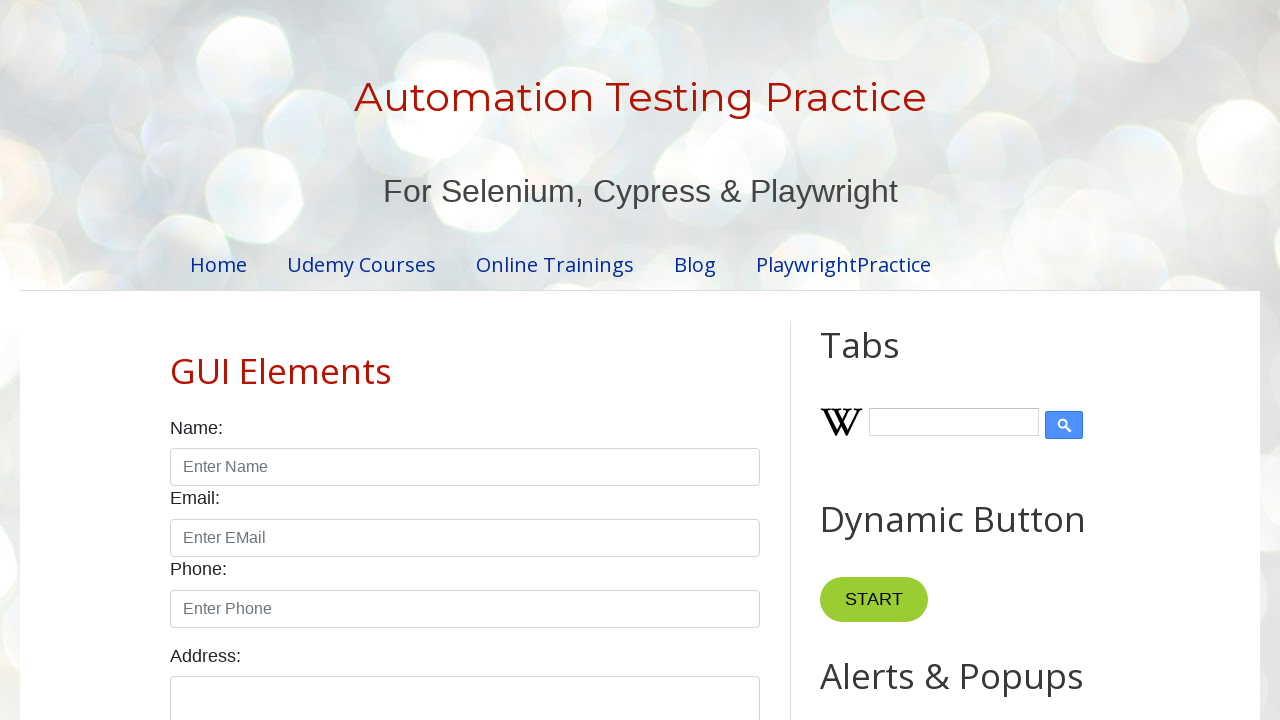

Navigated to test automation practice website
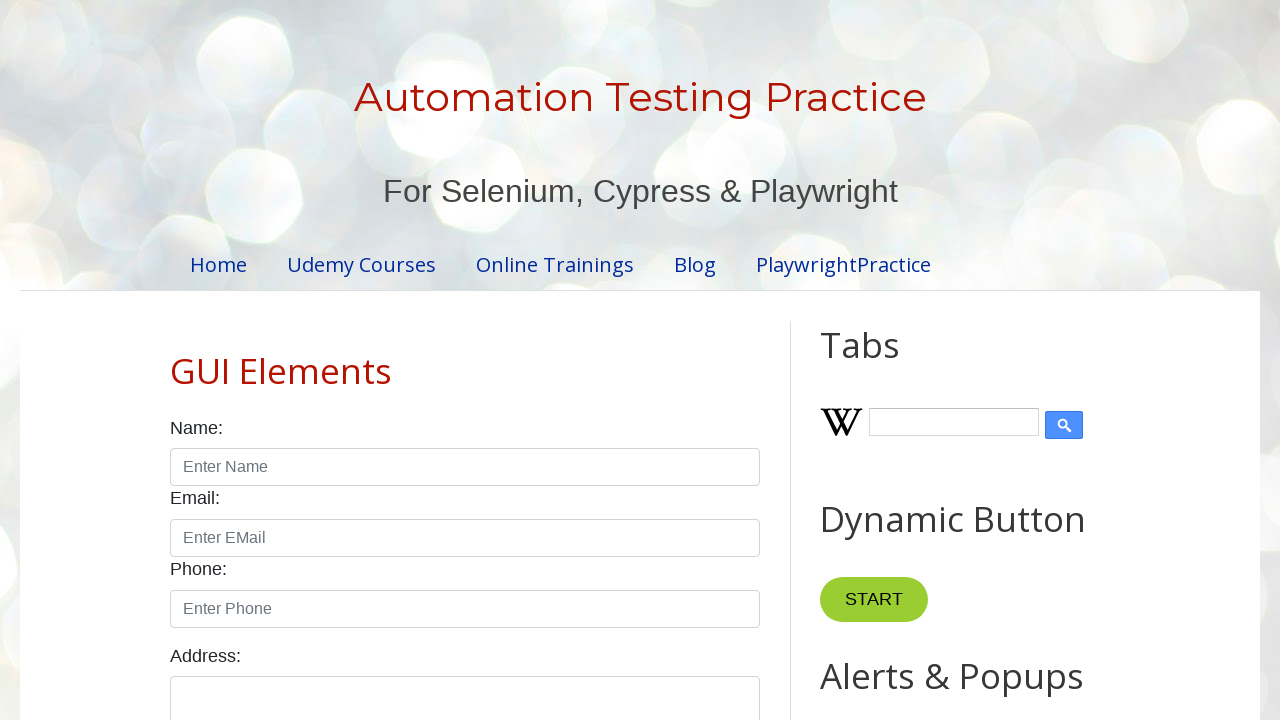

Located animals dropdown options
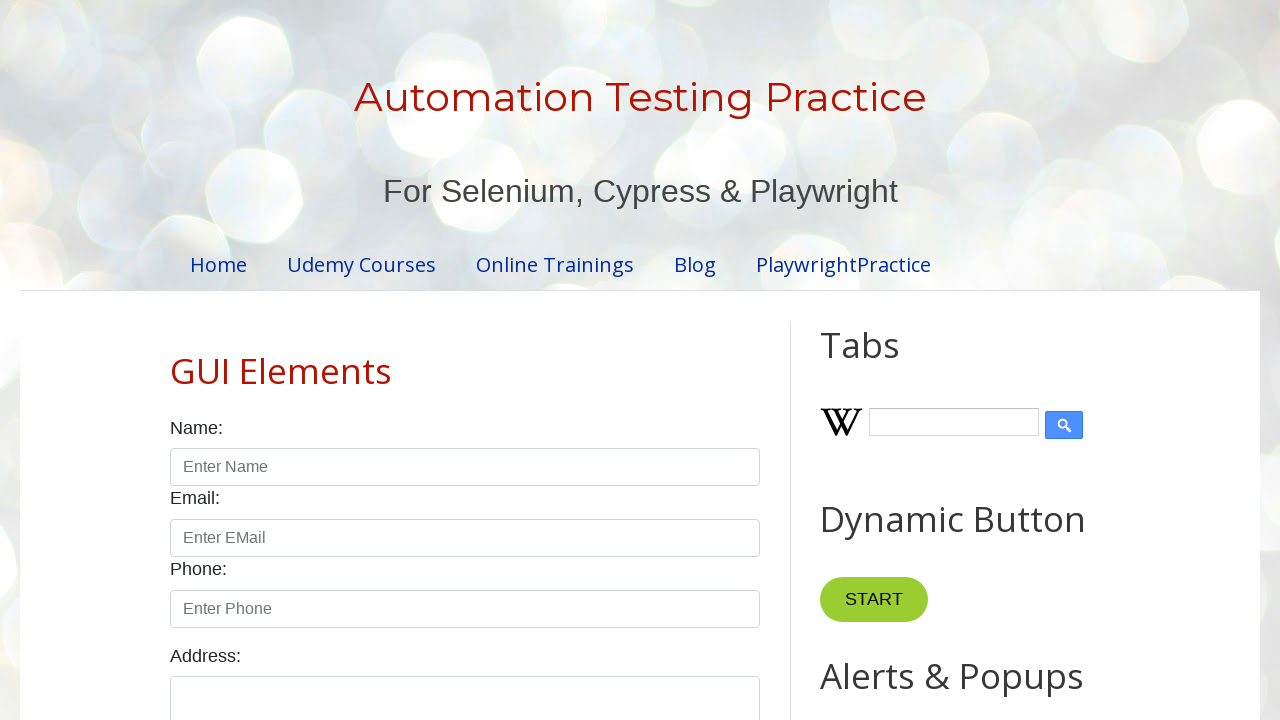

Retrieved all option text contents from dropdown
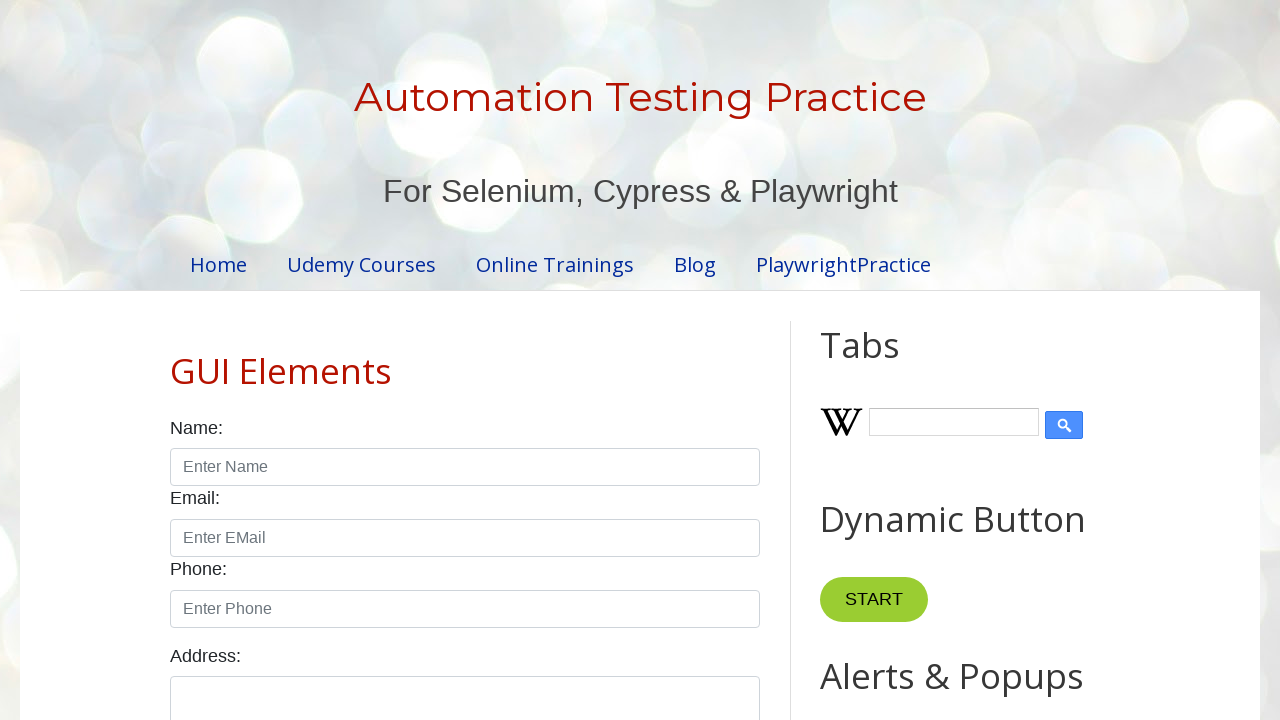

Trimmed whitespace from all option texts
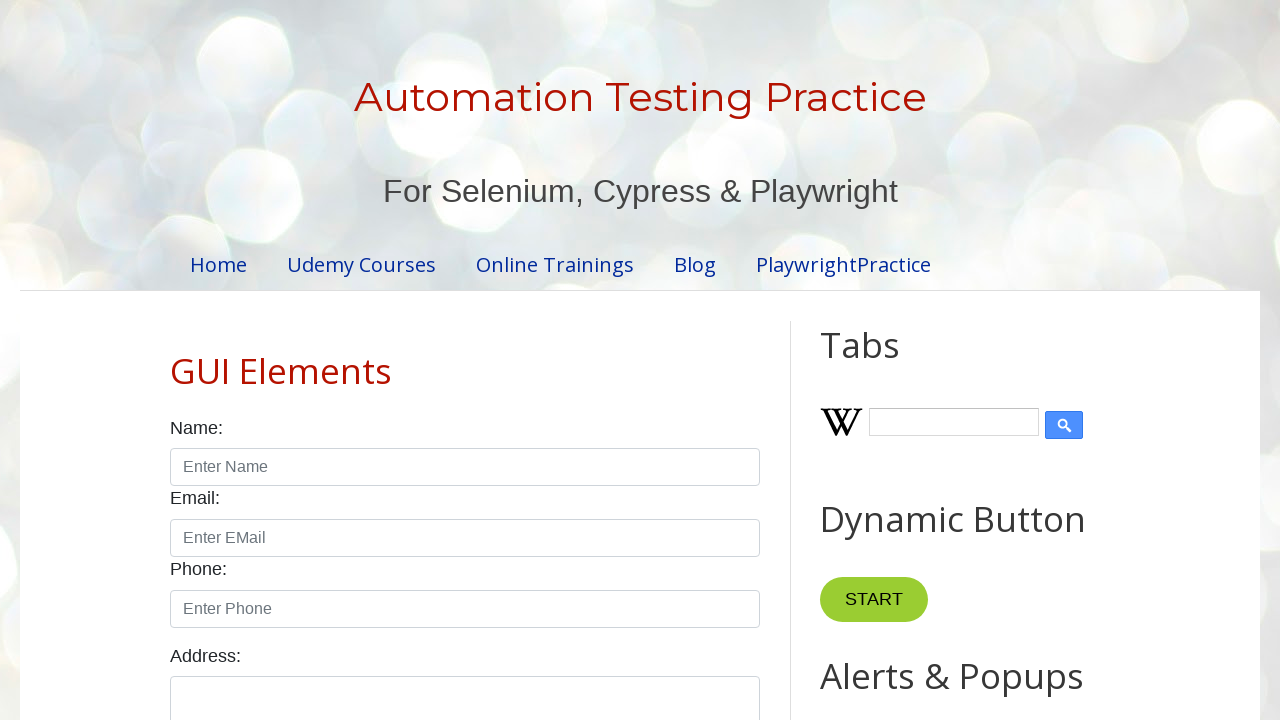

Created sorted version of options for comparison
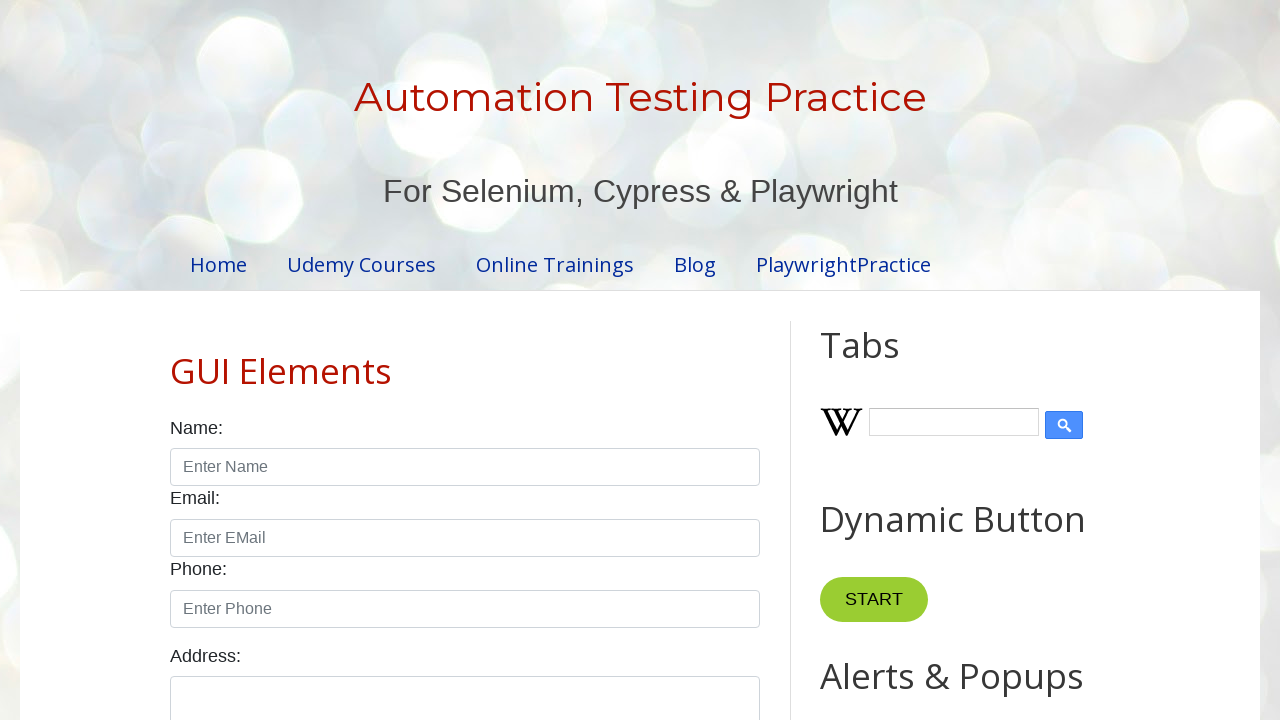

Verified that dropdown options are sorted alphabetically
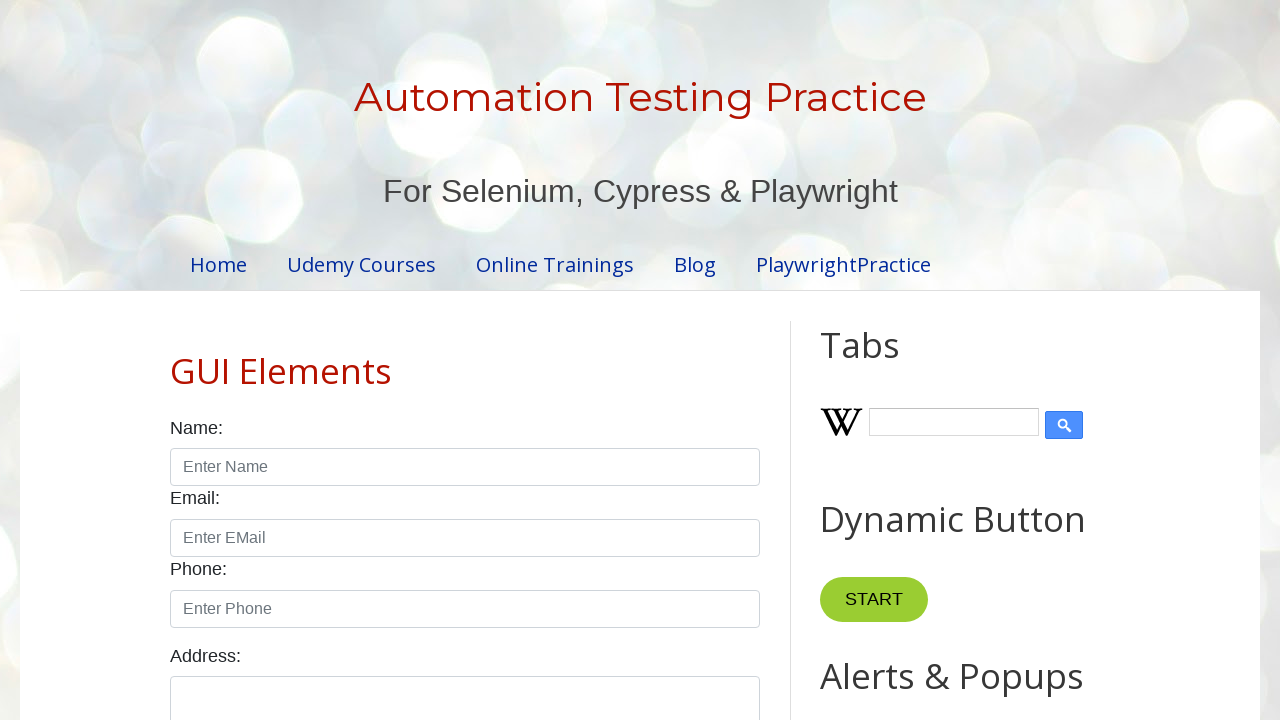

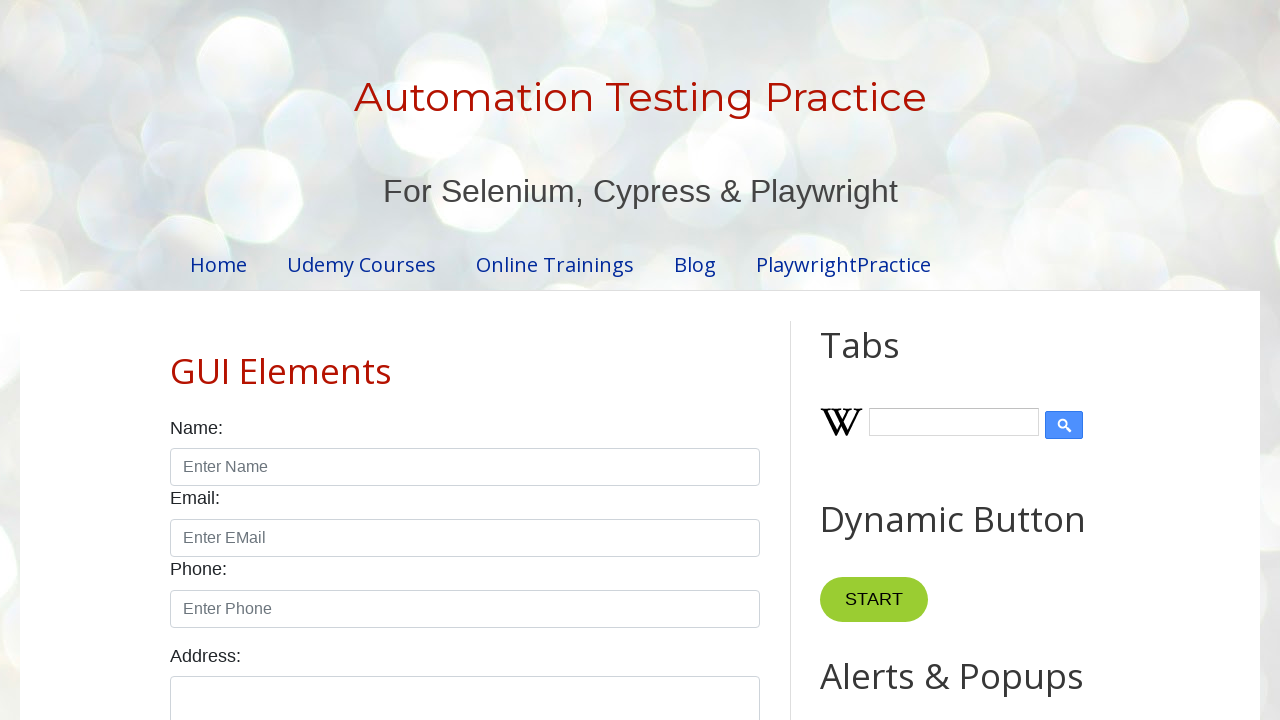